Tests the online banking page by clicking the "ONLINE BANKING" link and verifying that 6 service headers are displayed, including "Pay Bills"

Starting URL: http://zero.webappsecurity.com/

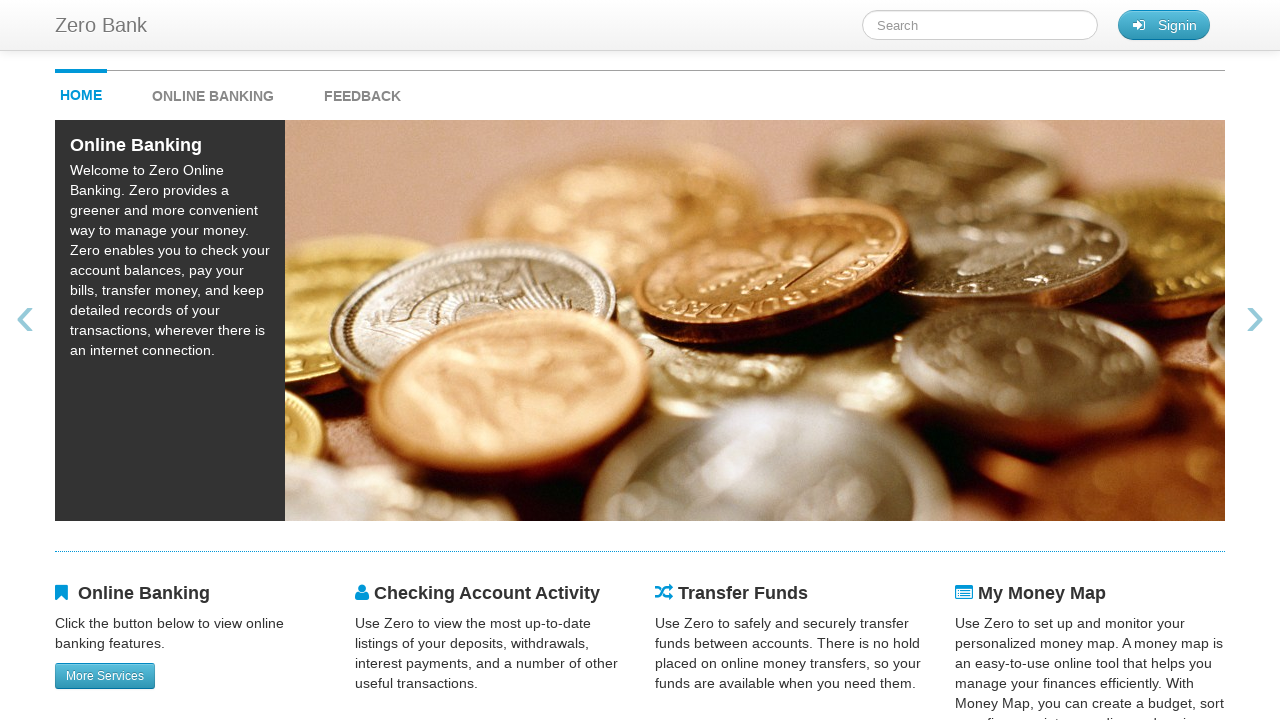

Clicked on 'ONLINE BANKING' link at (233, 91) on #onlineBankingMenu
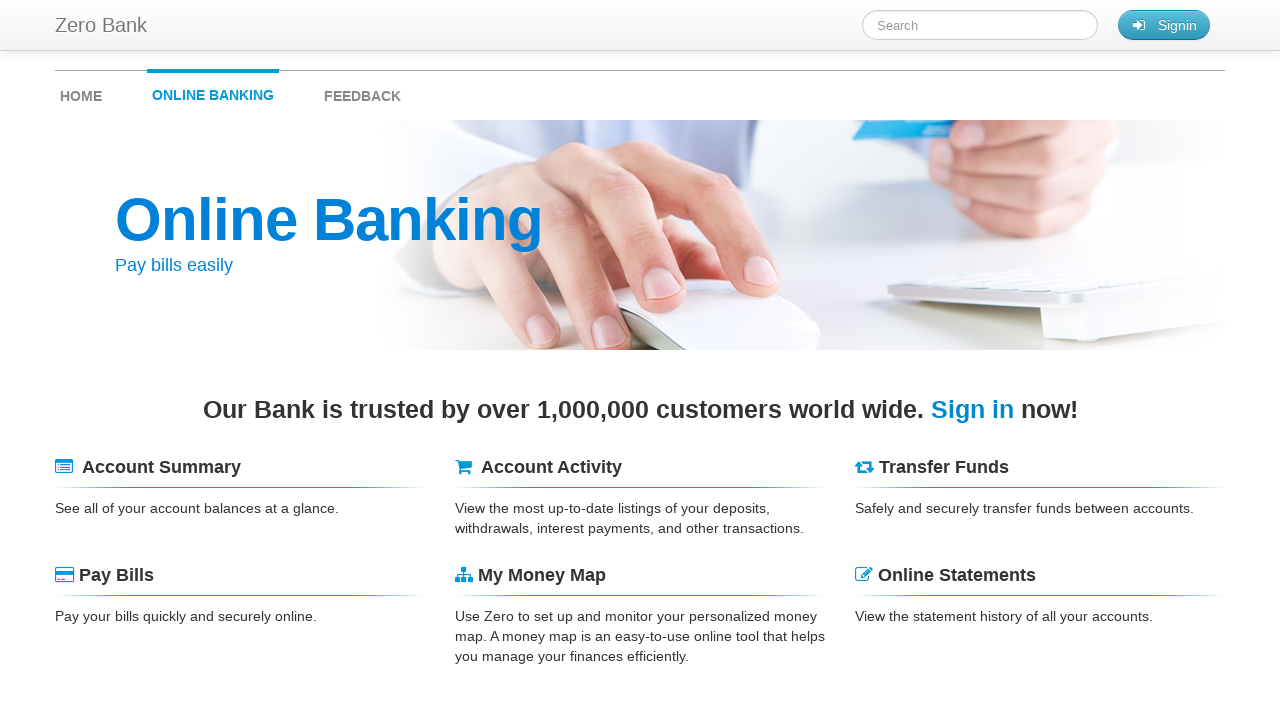

Waited for service headers to load
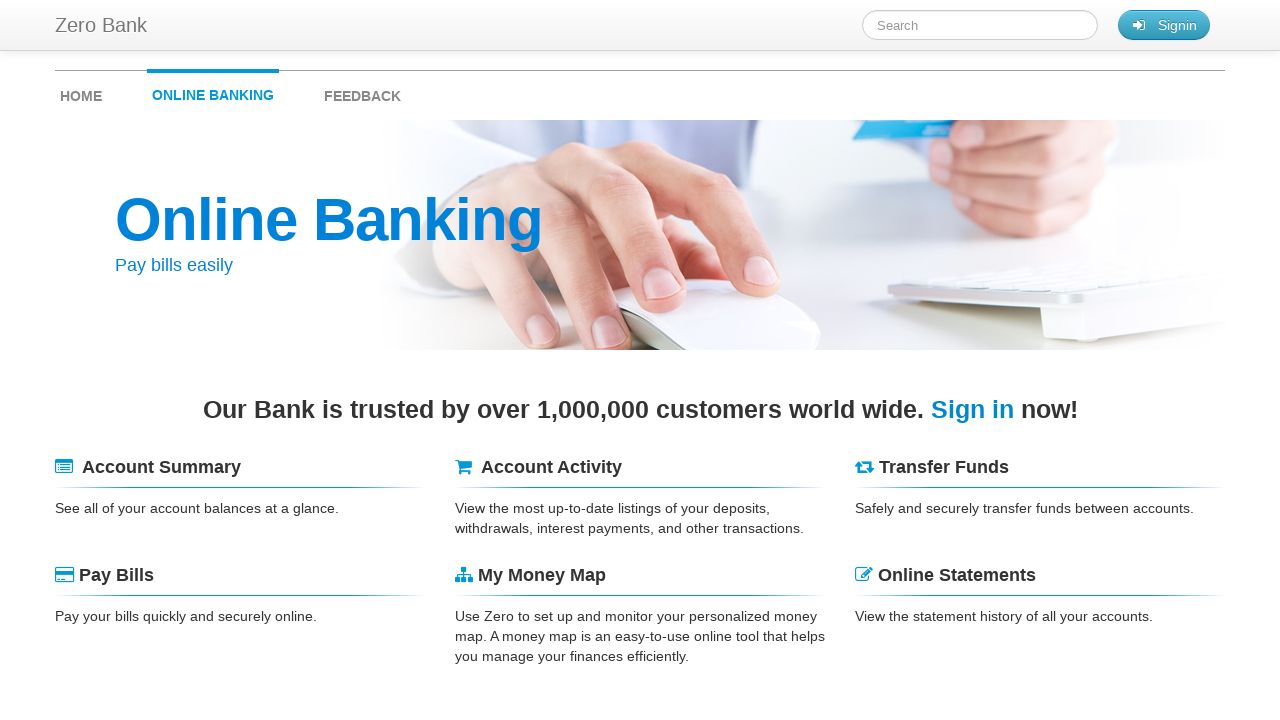

Retrieved all header elements
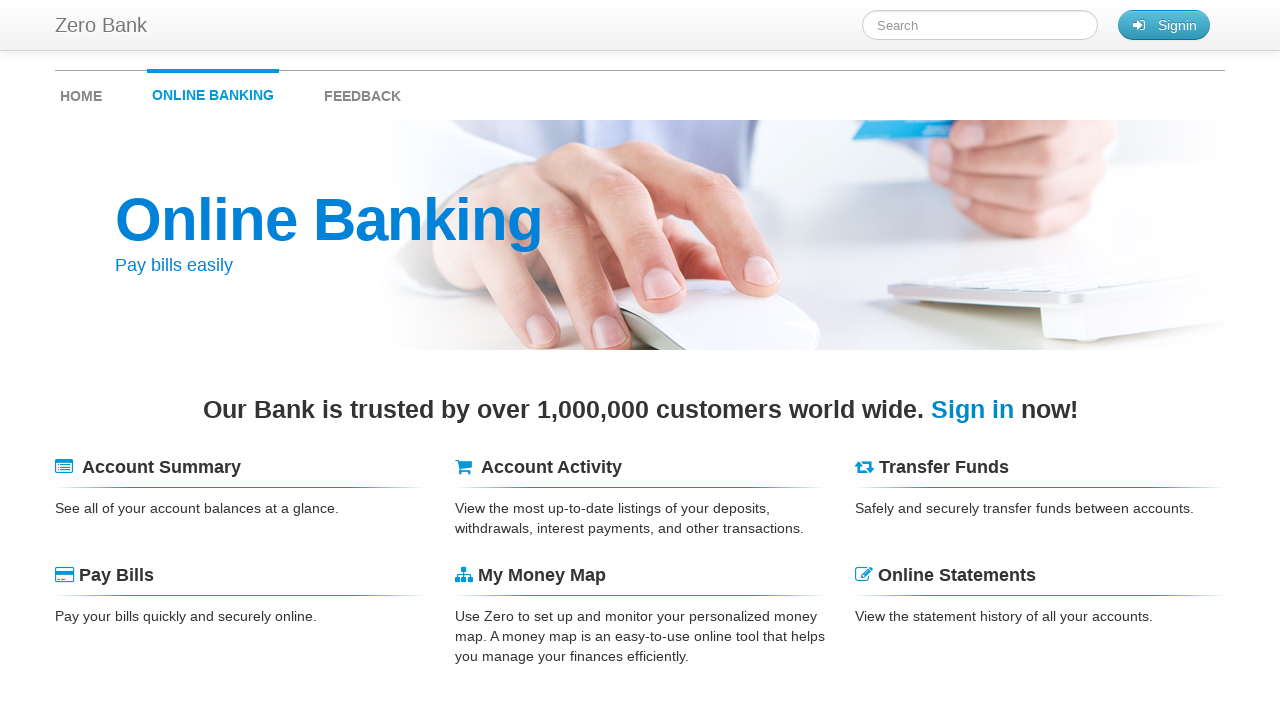

Verified that 6 service headers are displayed
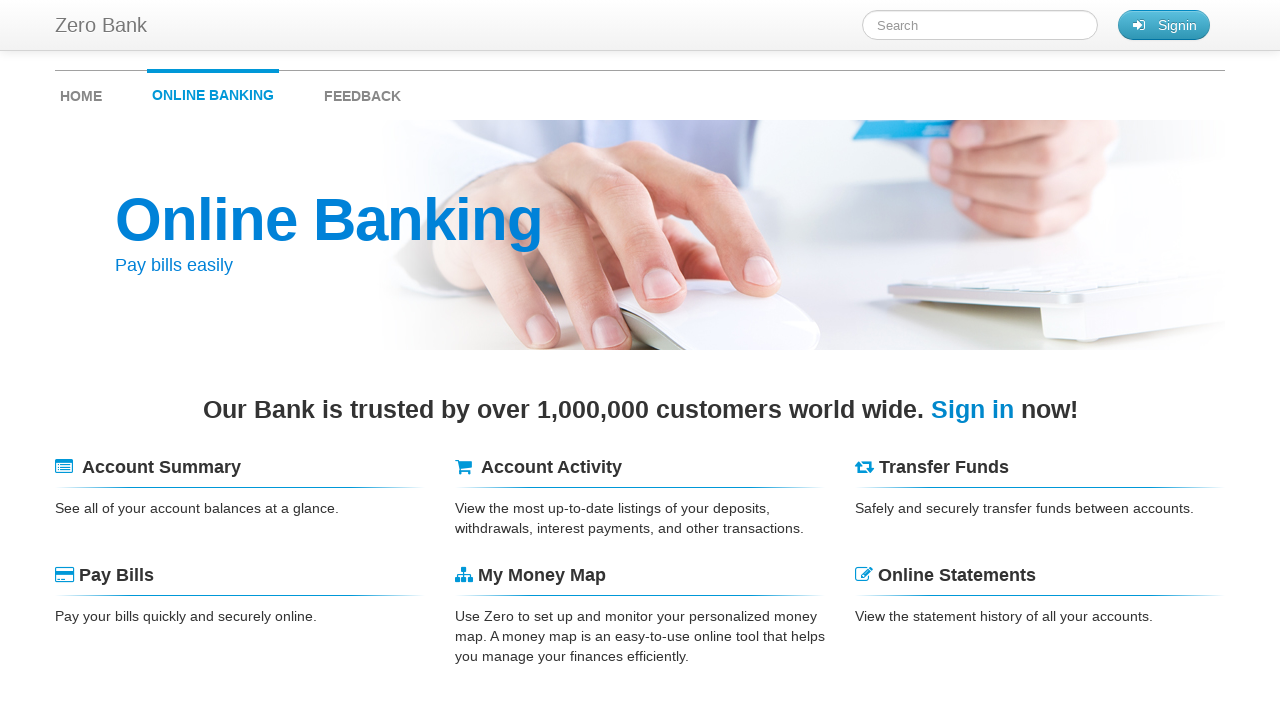

Extracted text content from all headers
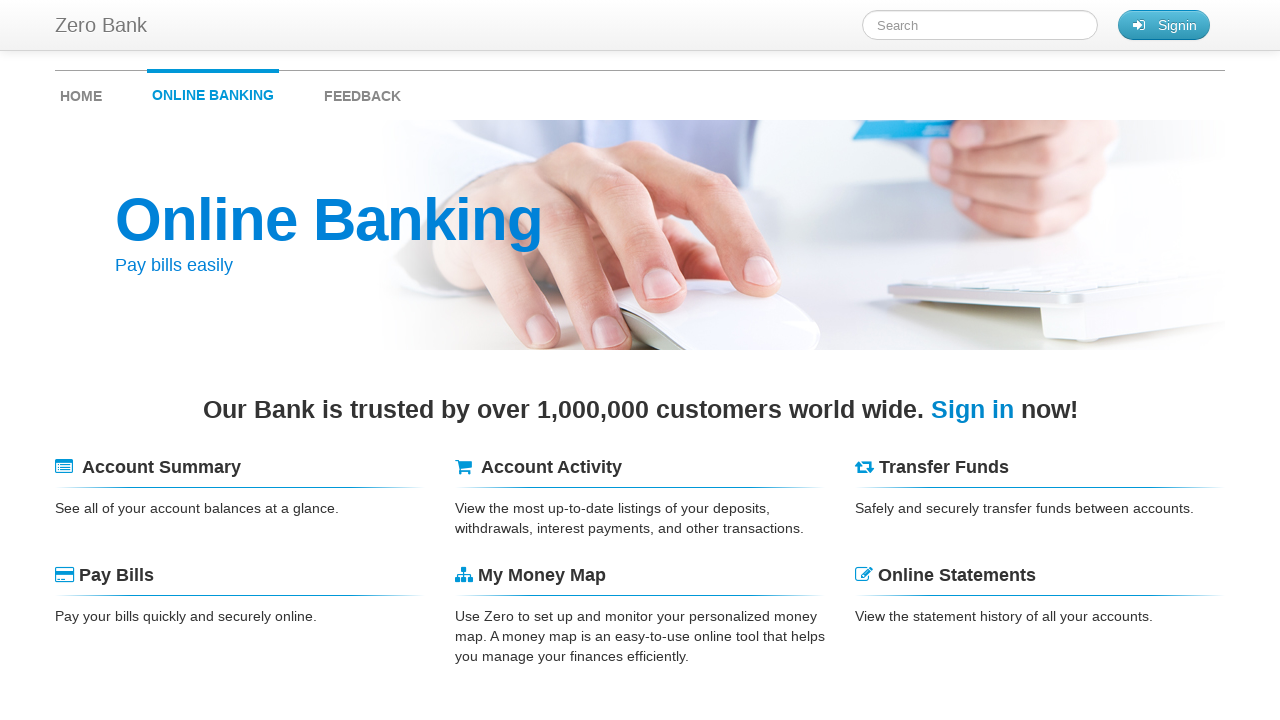

Verified that 'Pay Bills' header is present among the service headers
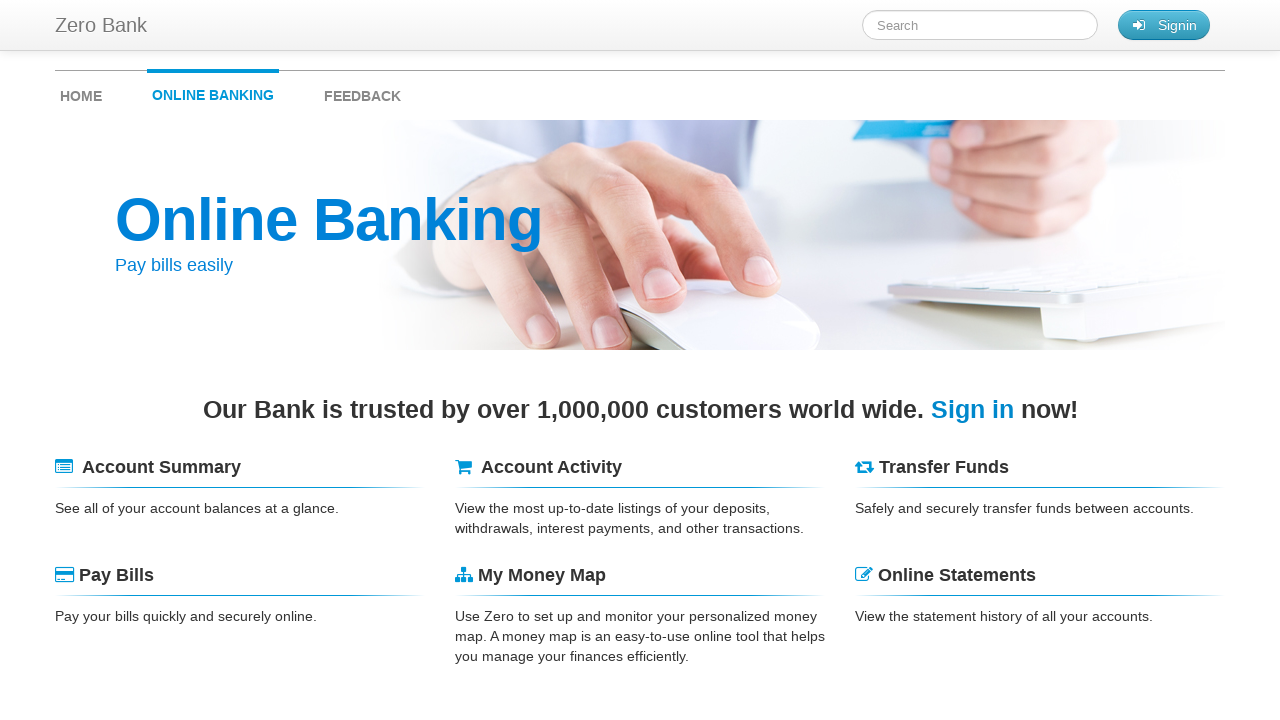

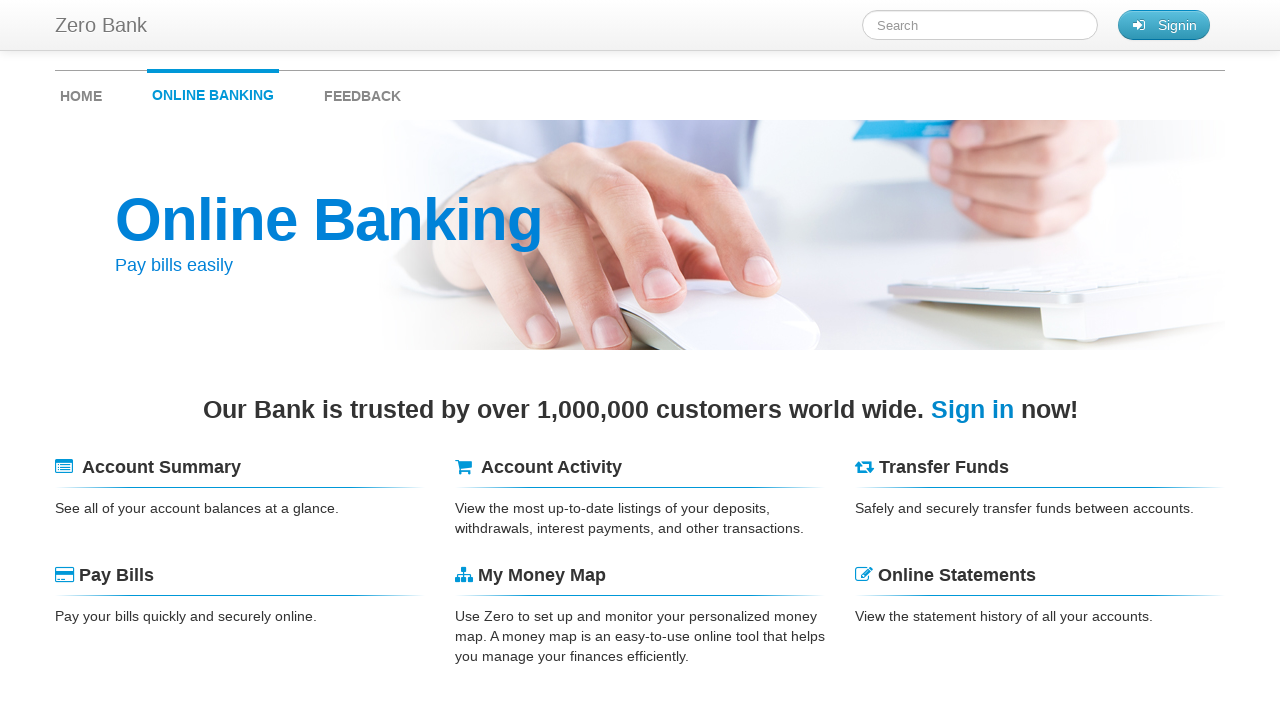